Navigates to the OrangeHRM demo site and verifies the page loads successfully.

Starting URL: https://opensource-demo.orangehrmlive.com

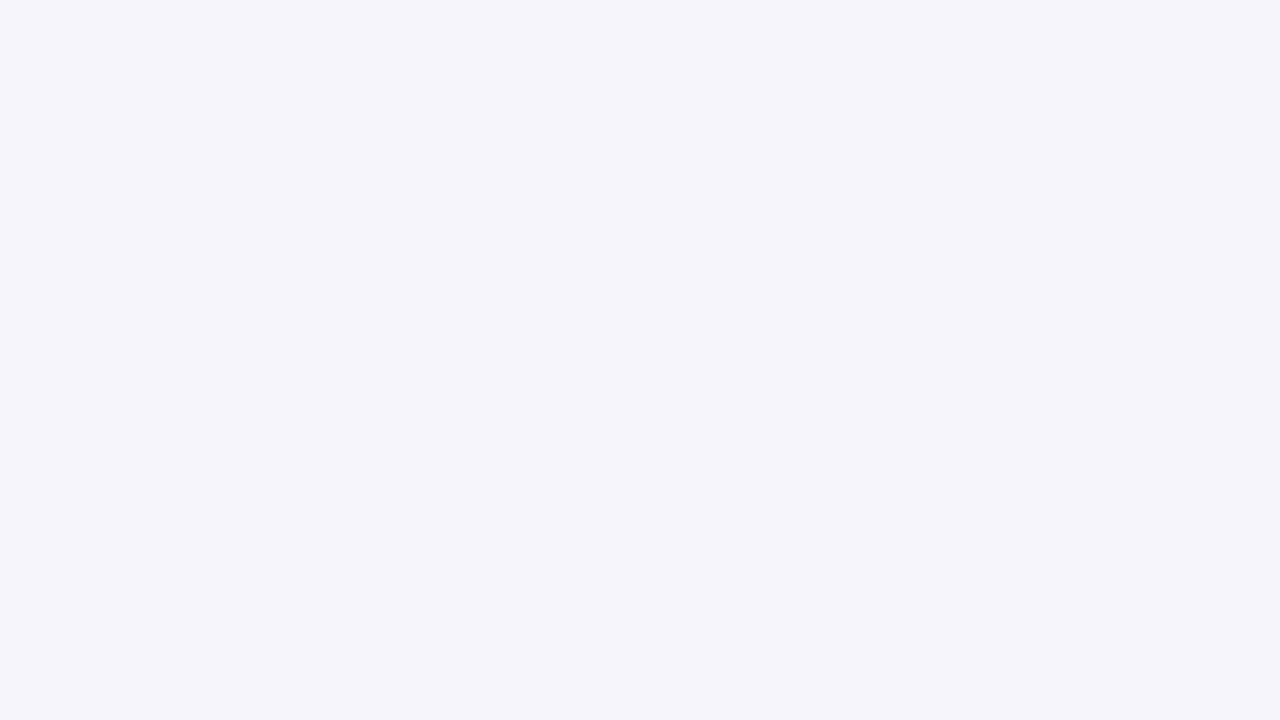

Waited for page to reach networkidle load state
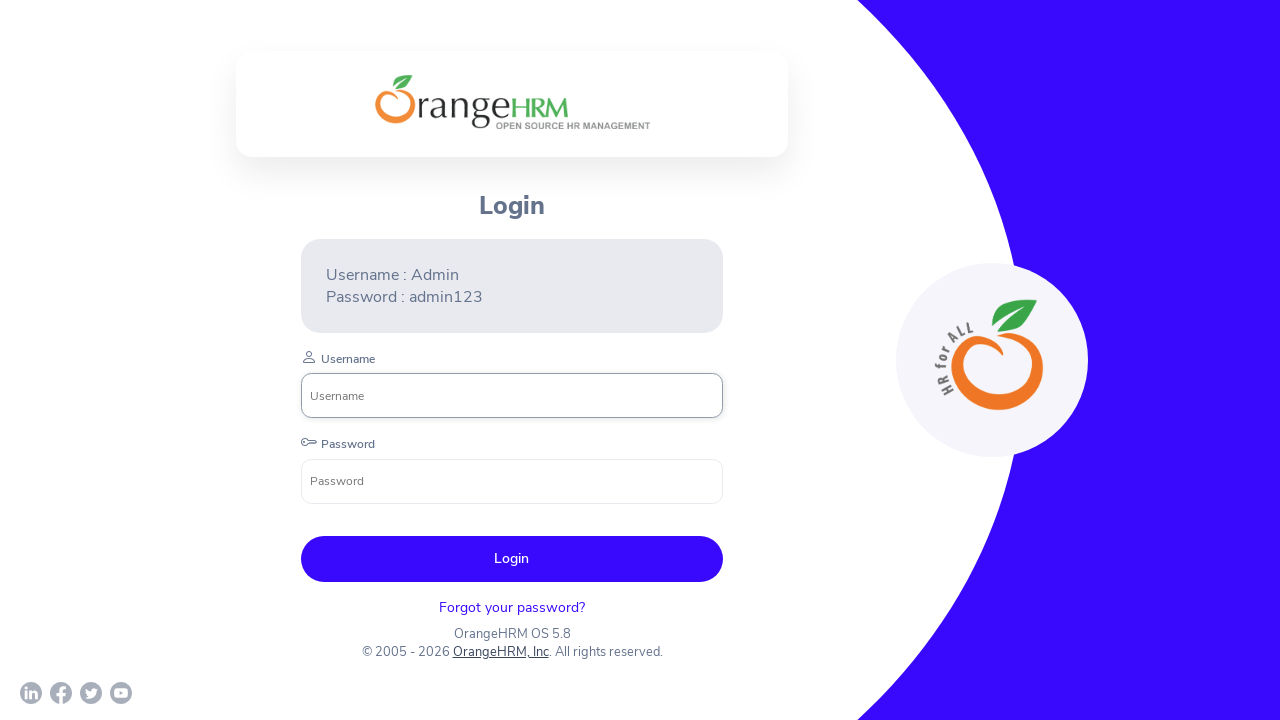

Verified body element is present on OrangeHRM demo site
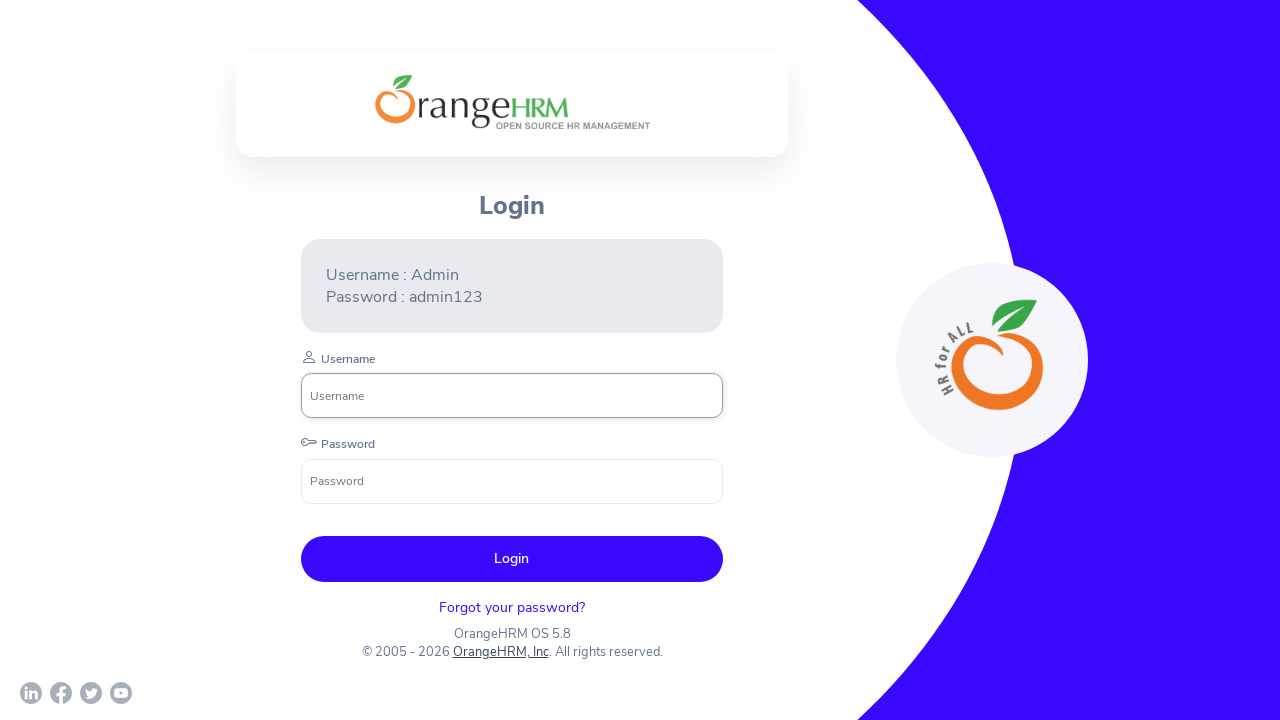

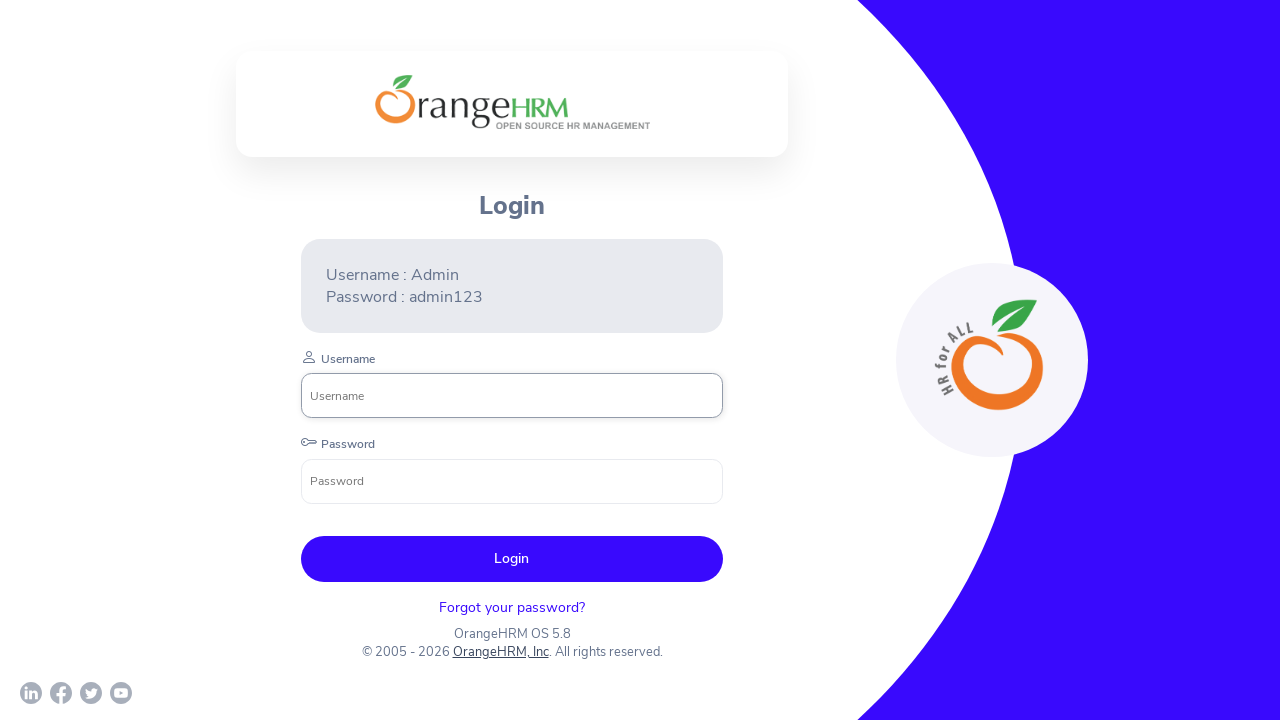